Tests dynamic controls functionality by toggling a checkbox element visibility - clicking a button to hide the checkbox, waiting for it to disappear, then clicking again to show it and waiting for it to reappear.

Starting URL: https://v1.training-support.net/selenium/dynamic-controls

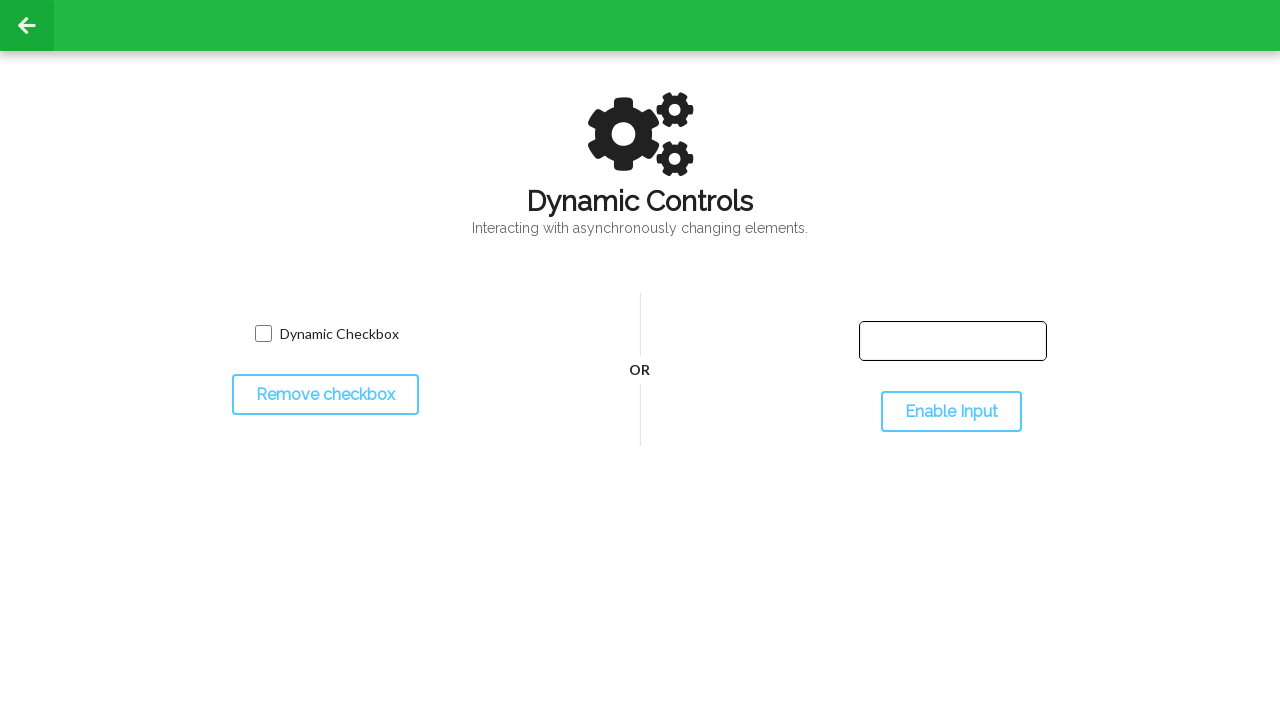

Clicked toggle button to hide the checkbox at (325, 395) on #toggleCheckbox
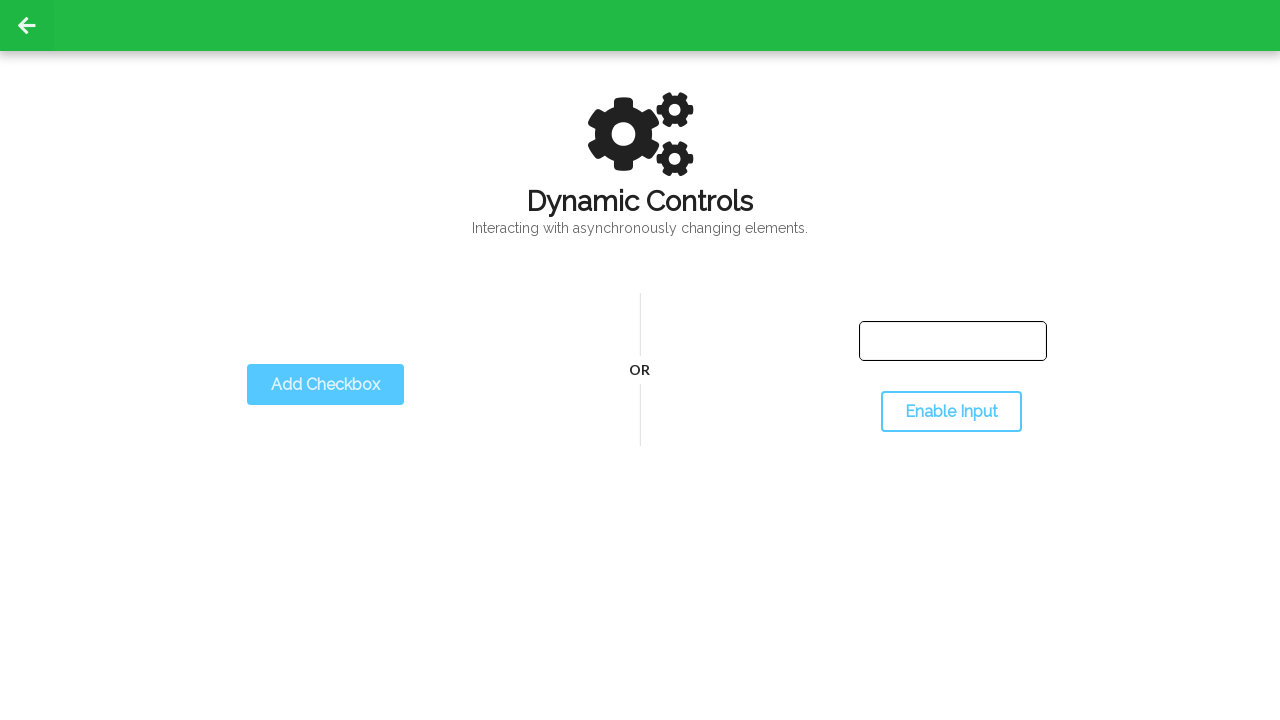

Waited for checkbox to disappear
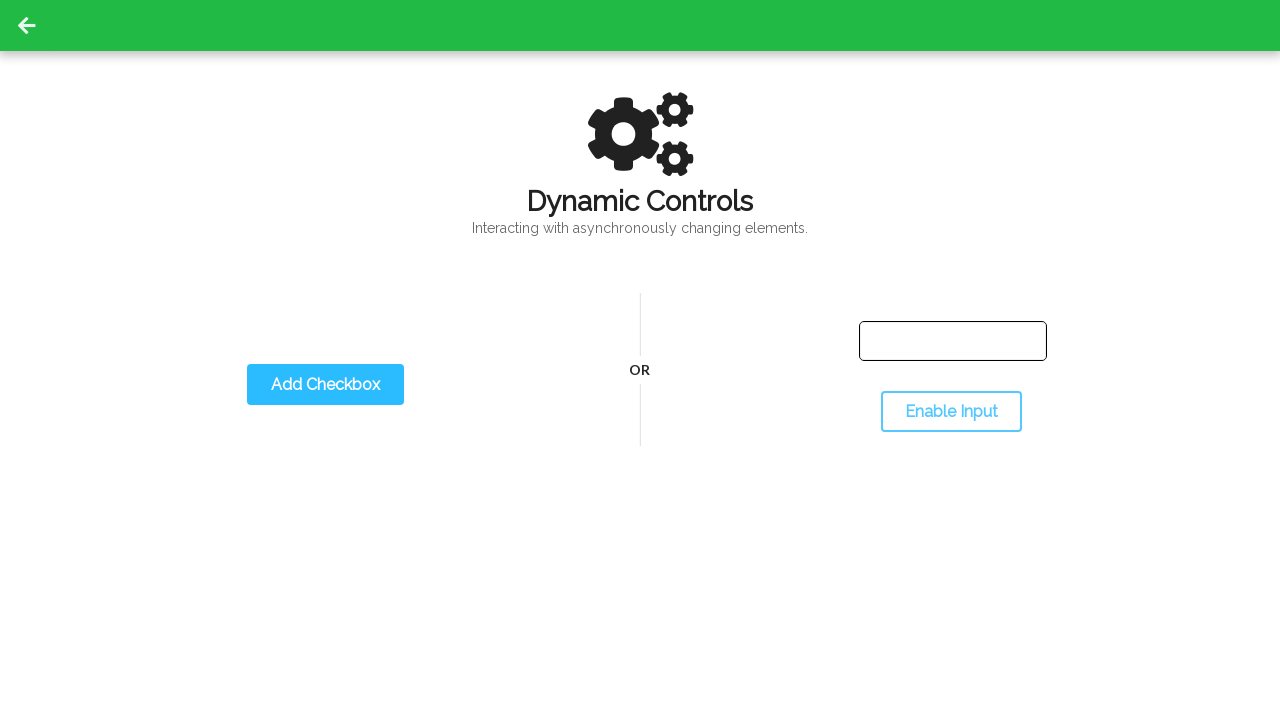

Clicked toggle button again to show the checkbox at (325, 385) on #toggleCheckbox
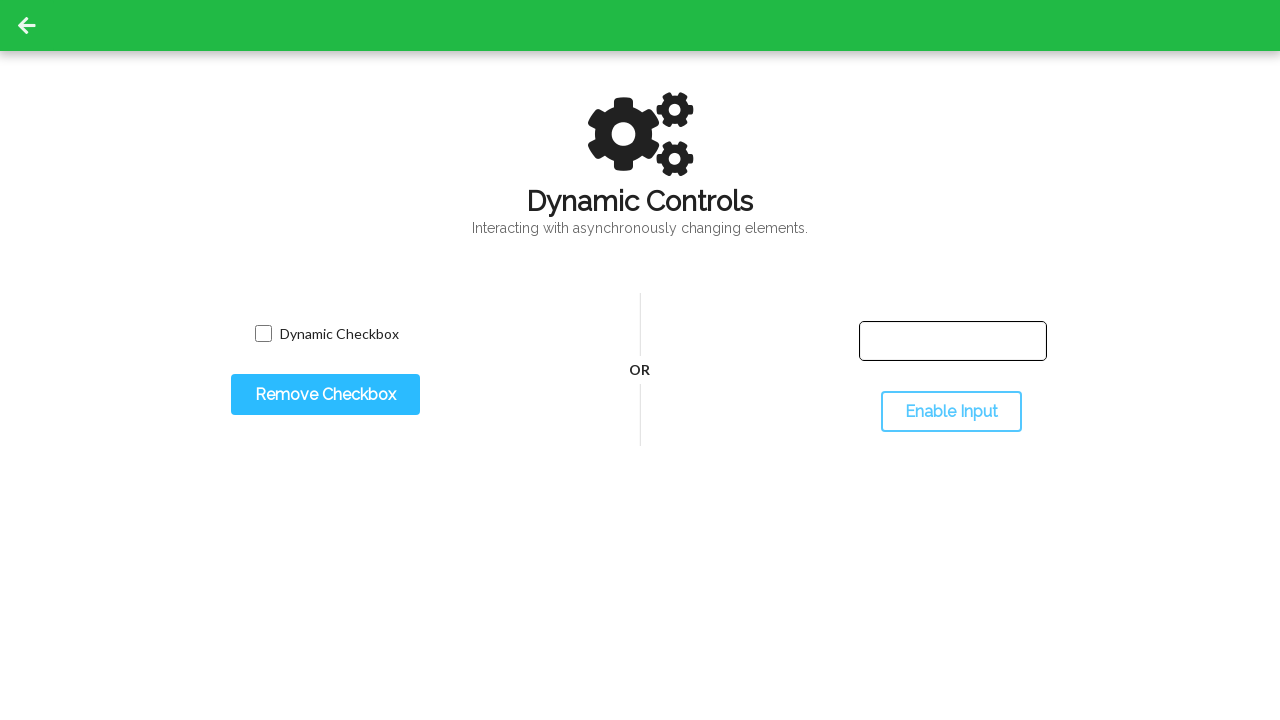

Waited for checkbox to reappear
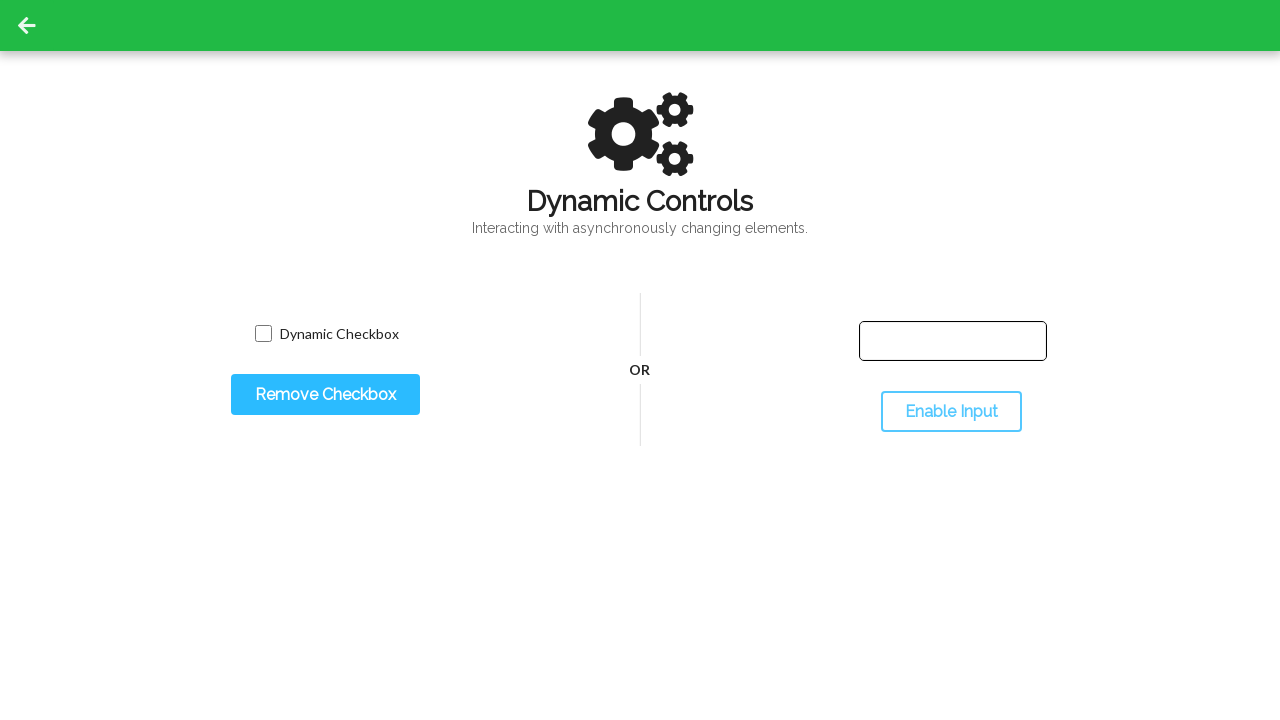

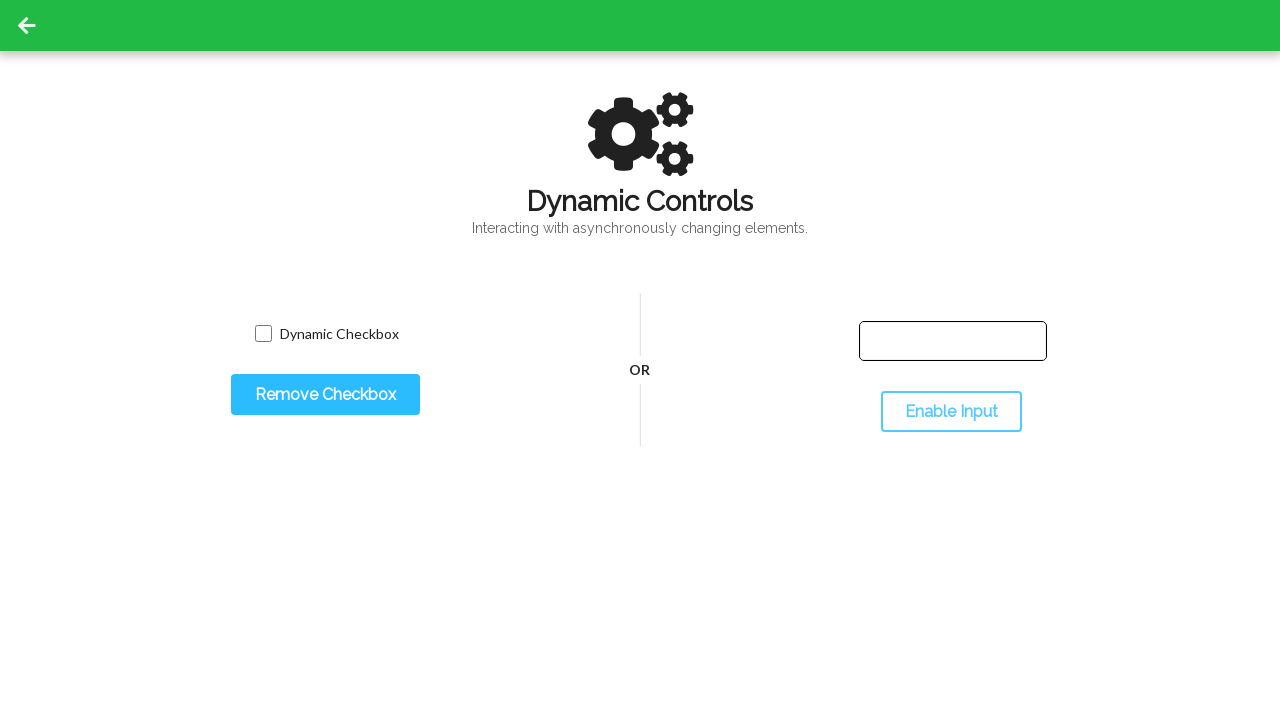